Tests that clicking the Projects button navigates to the projects page and displays project content including Final Showcase Winners

Starting URL: https://techstartucalgary.com/

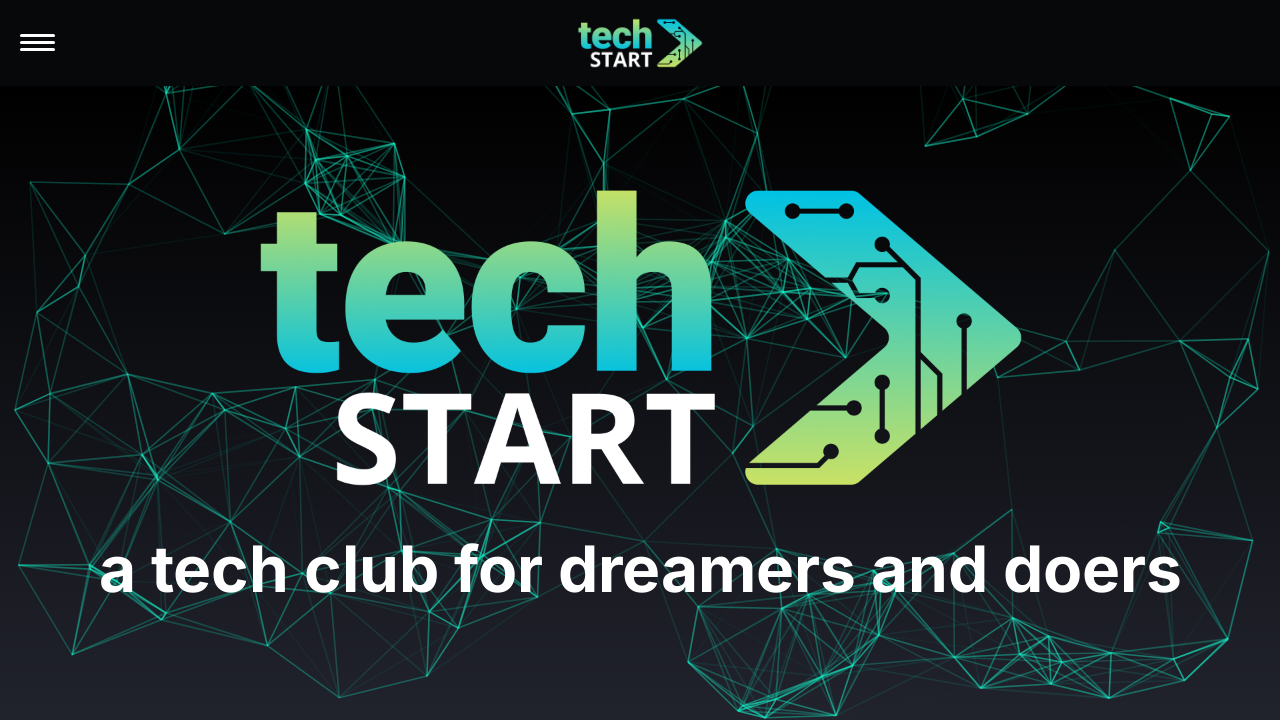

Clicked menu label to open navigation at (38, 43) on label
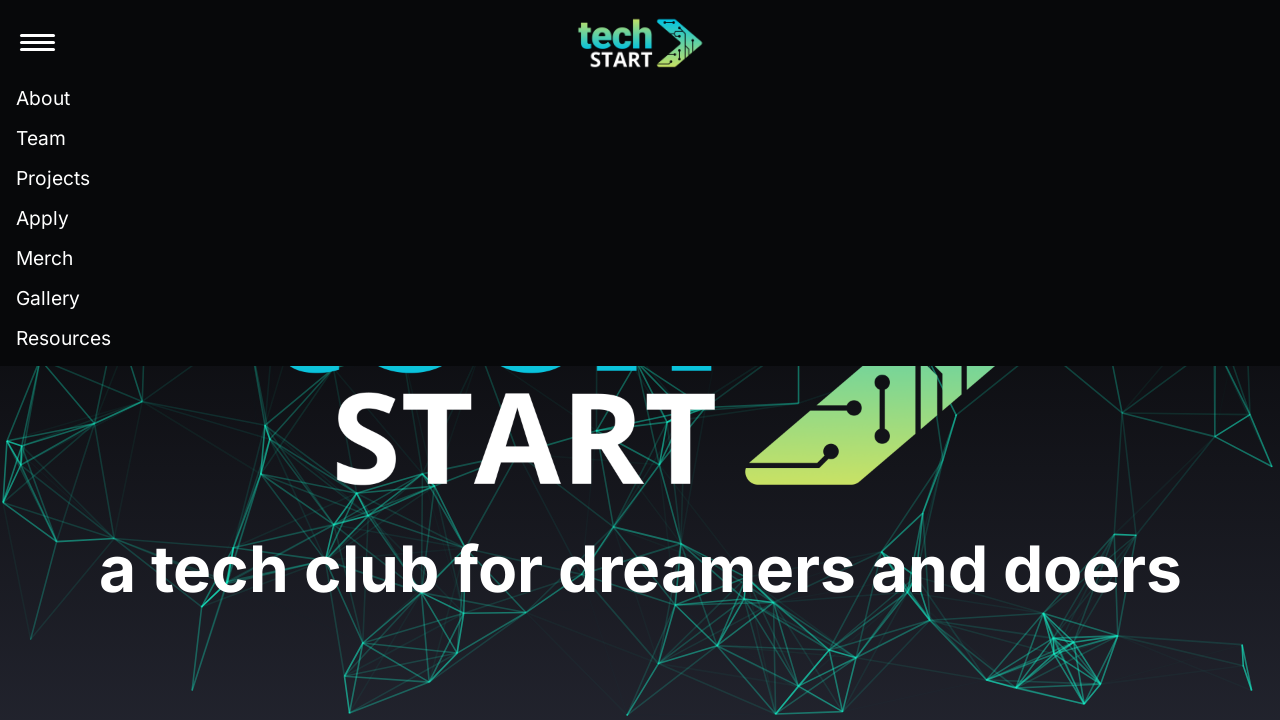

Clicked Projects navigation link at (53, 178) on internal:text="Projects"s
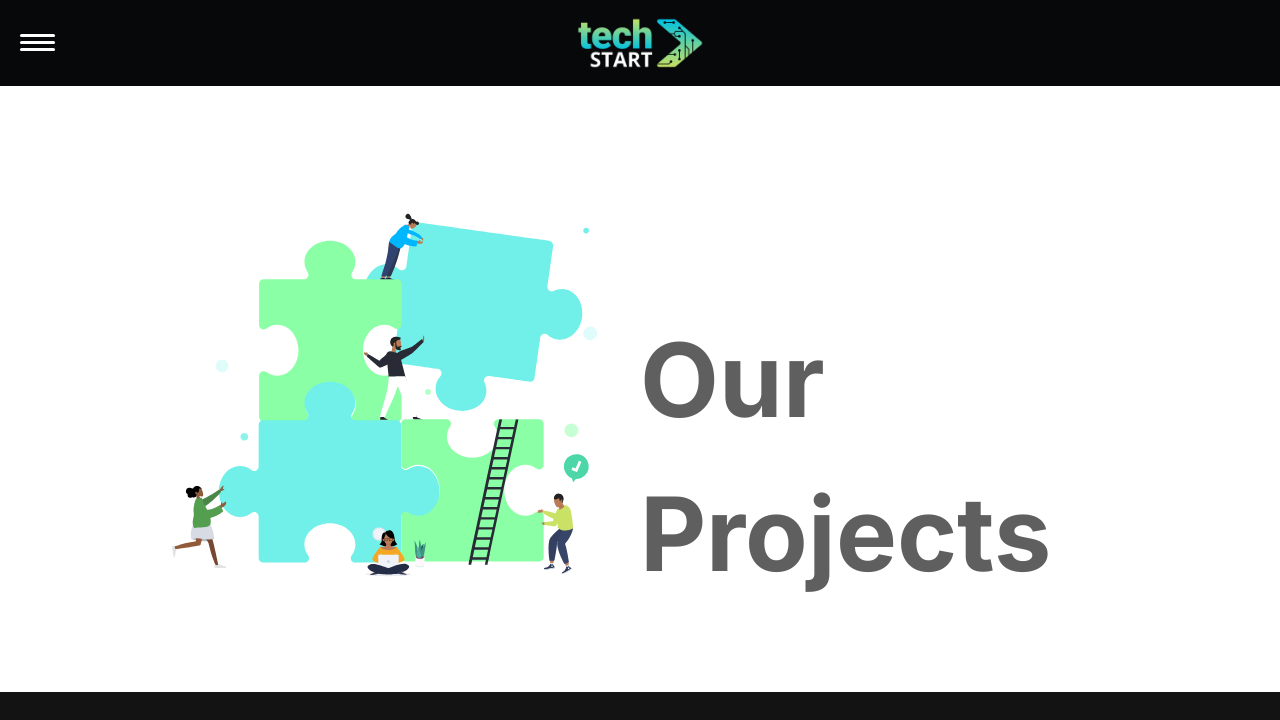

Projects page URL loaded
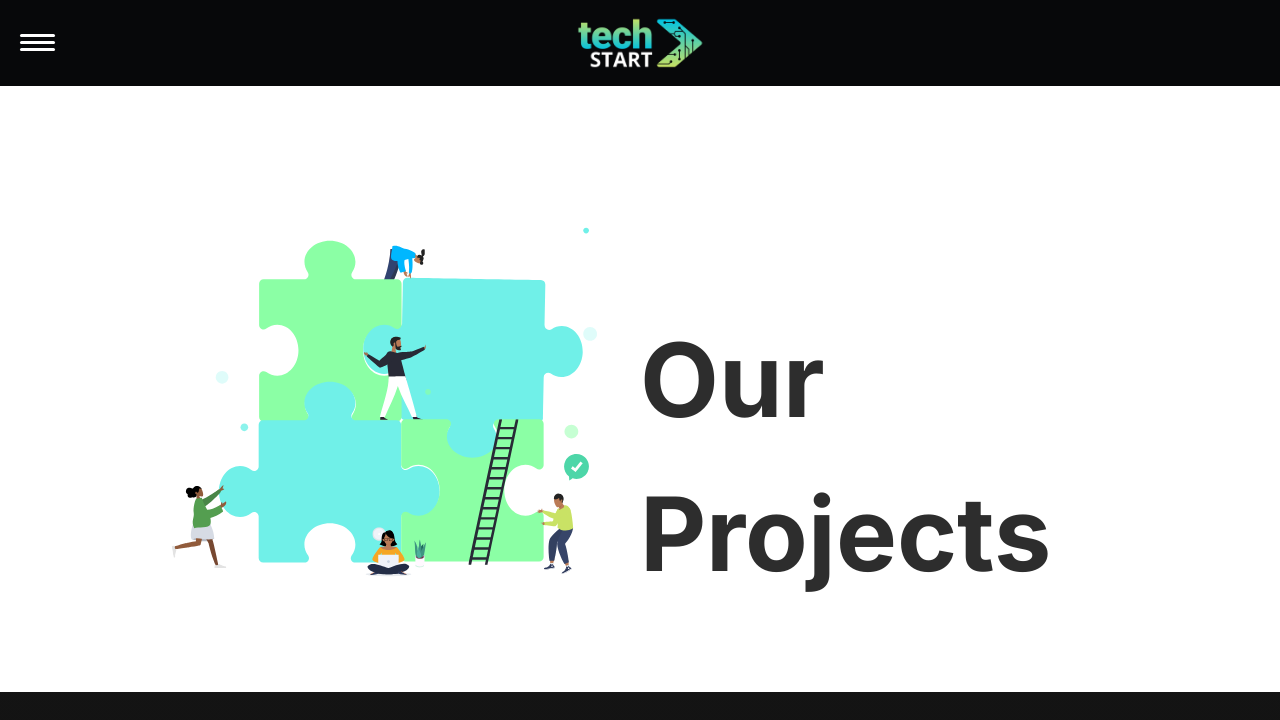

'Our' text became visible on projects page
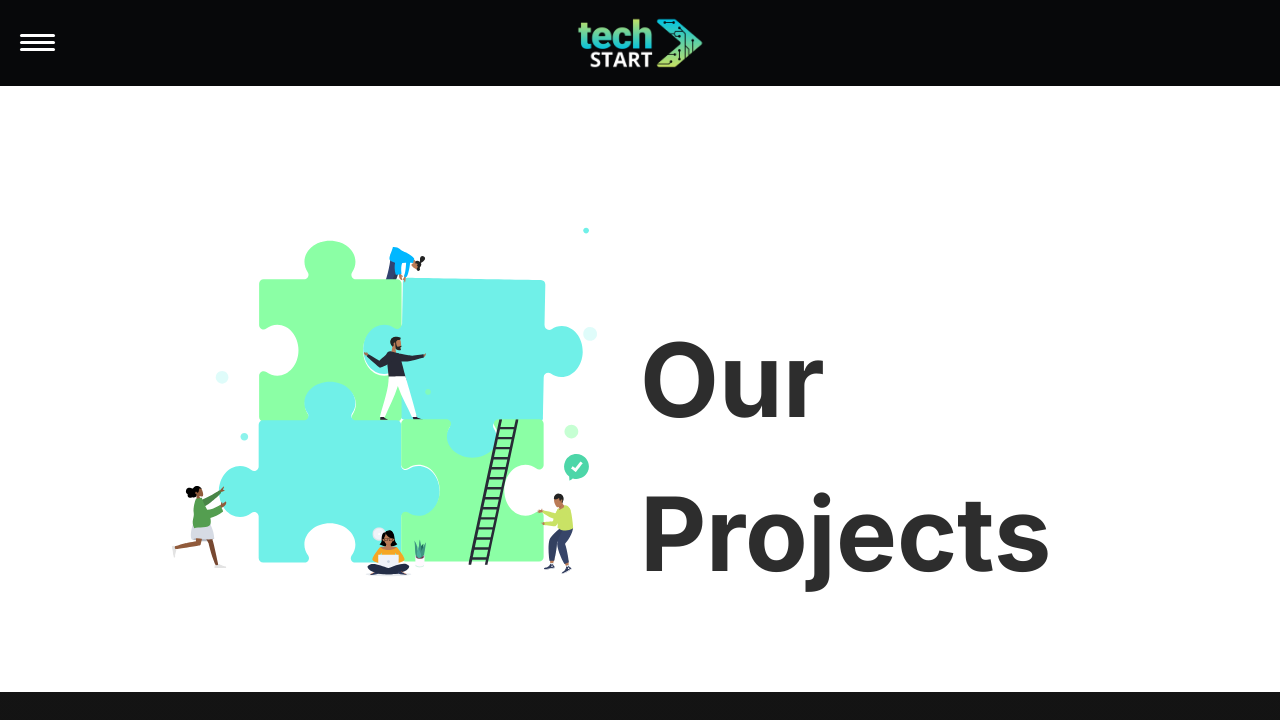

Projects heading in projectsPageTop section became visible
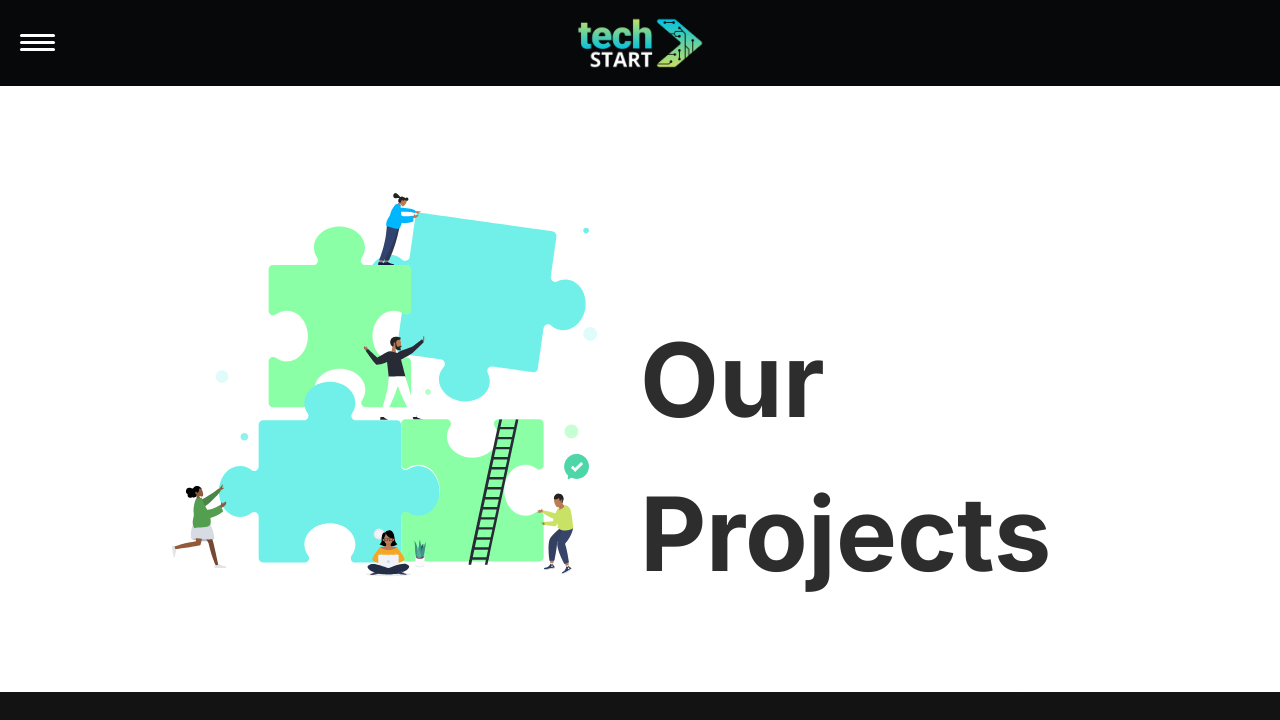

Final Showcase Winners heading became visible on projects page
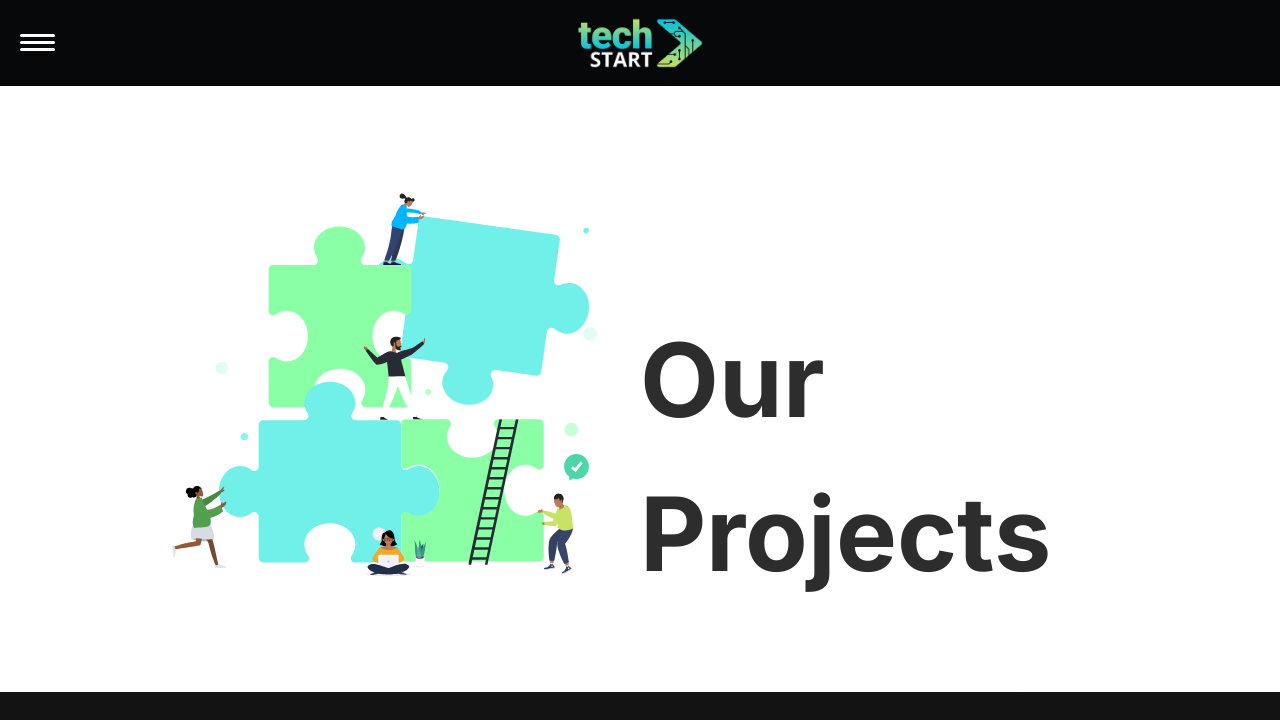

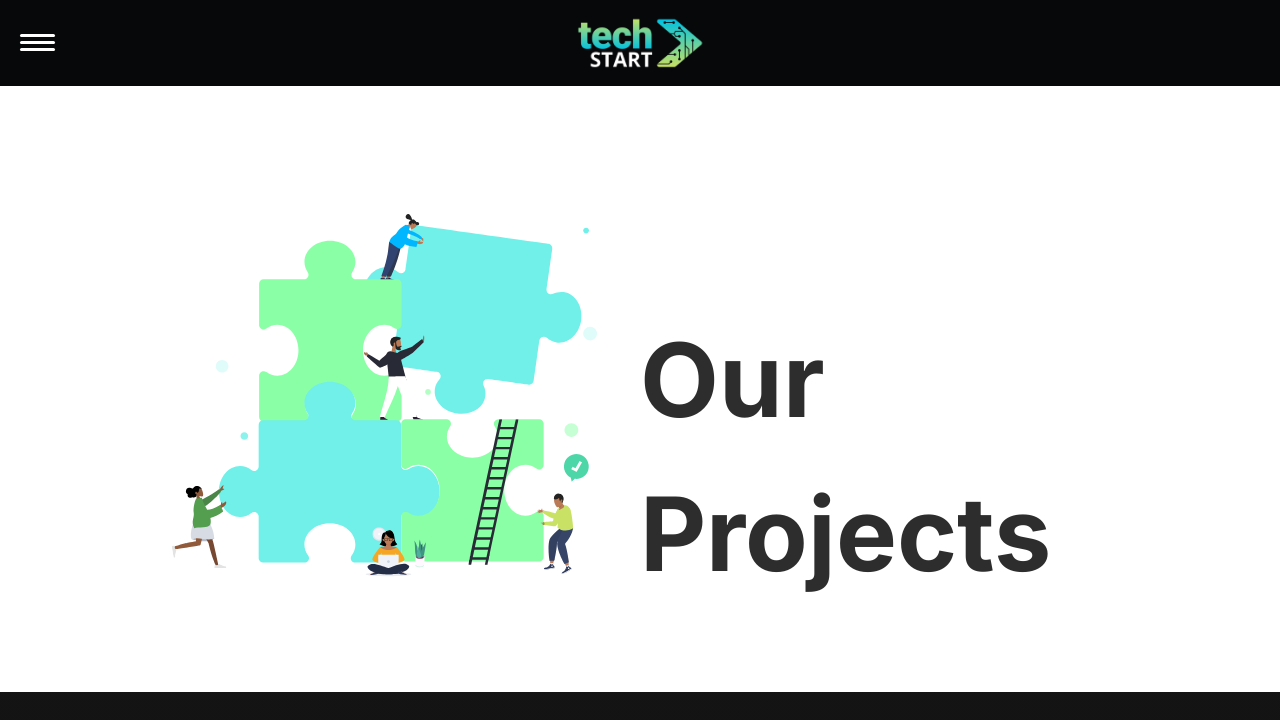